Navigates to MrBeast's YouTube videos page and clicks on the first video title to open it

Starting URL: https://www.youtube.com/user/MrBeast6000/videos

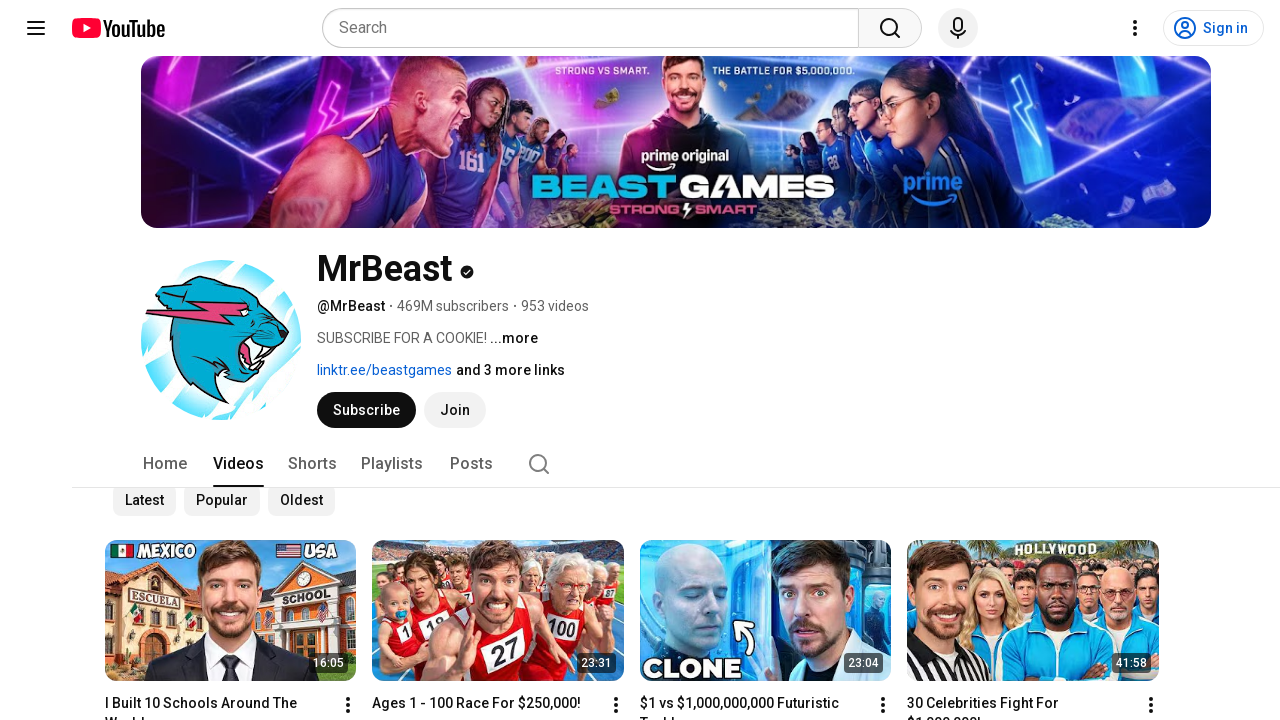

Waited for video titles to load on MrBeast's videos page
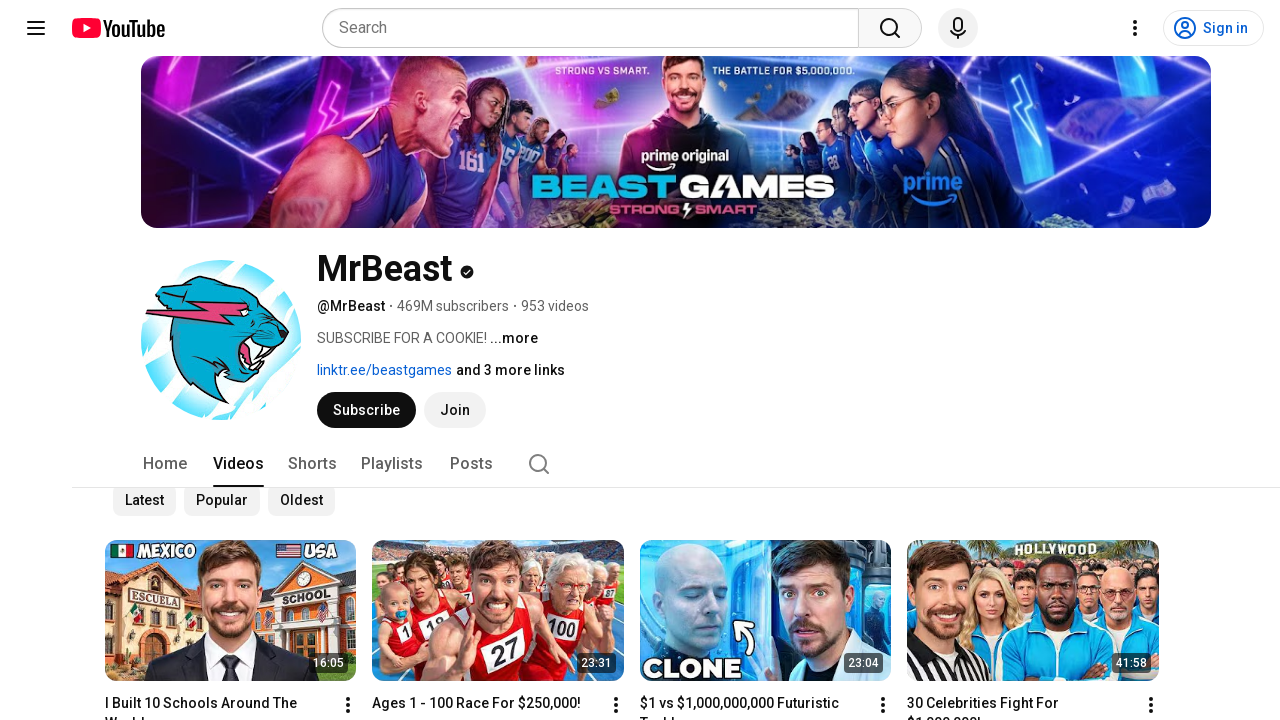

Clicked on the first video title to open it at (219, 700) on #video-title
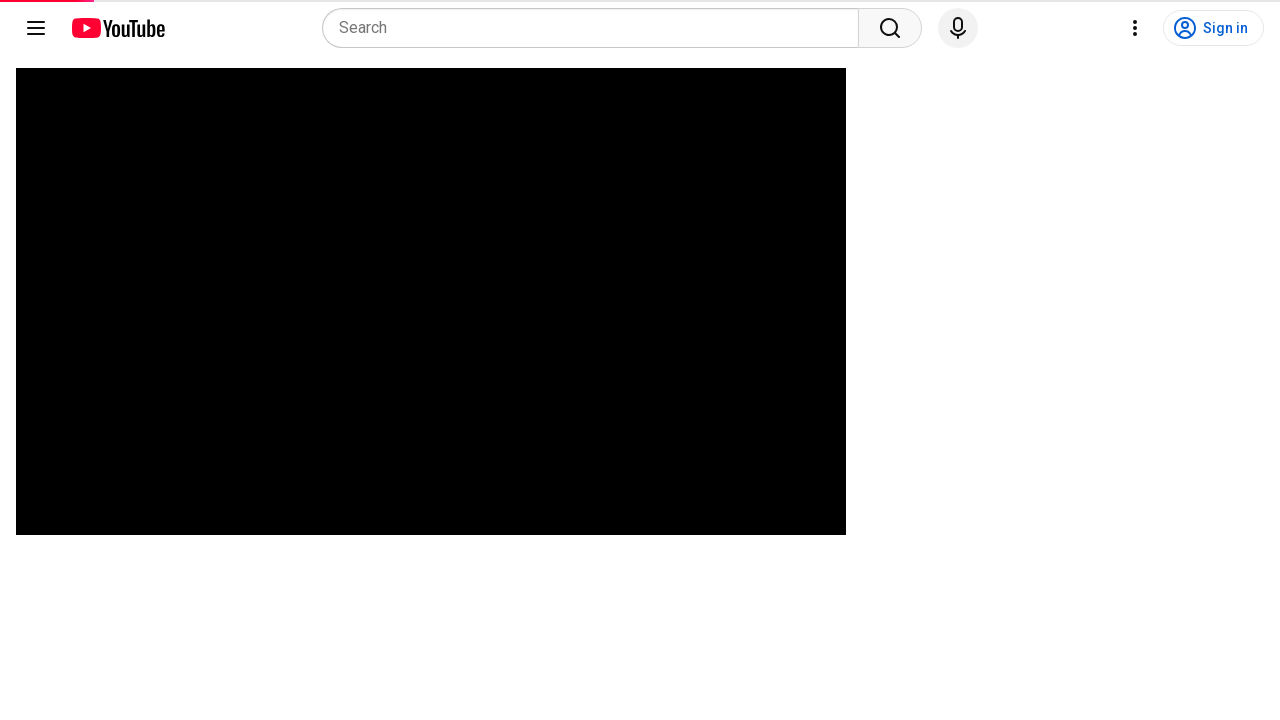

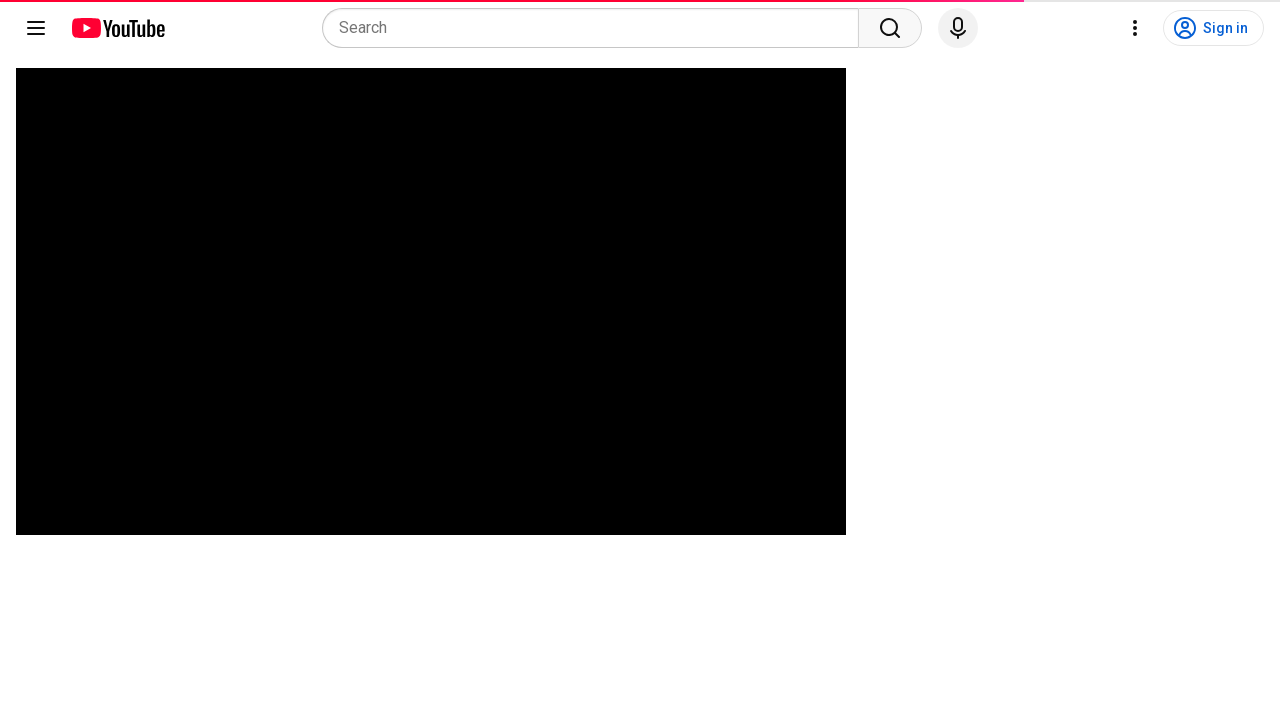